Tests drag and drop functionality within an iframe by dragging a draggable element to a droppable target area

Starting URL: https://jqueryui.com/droppable/

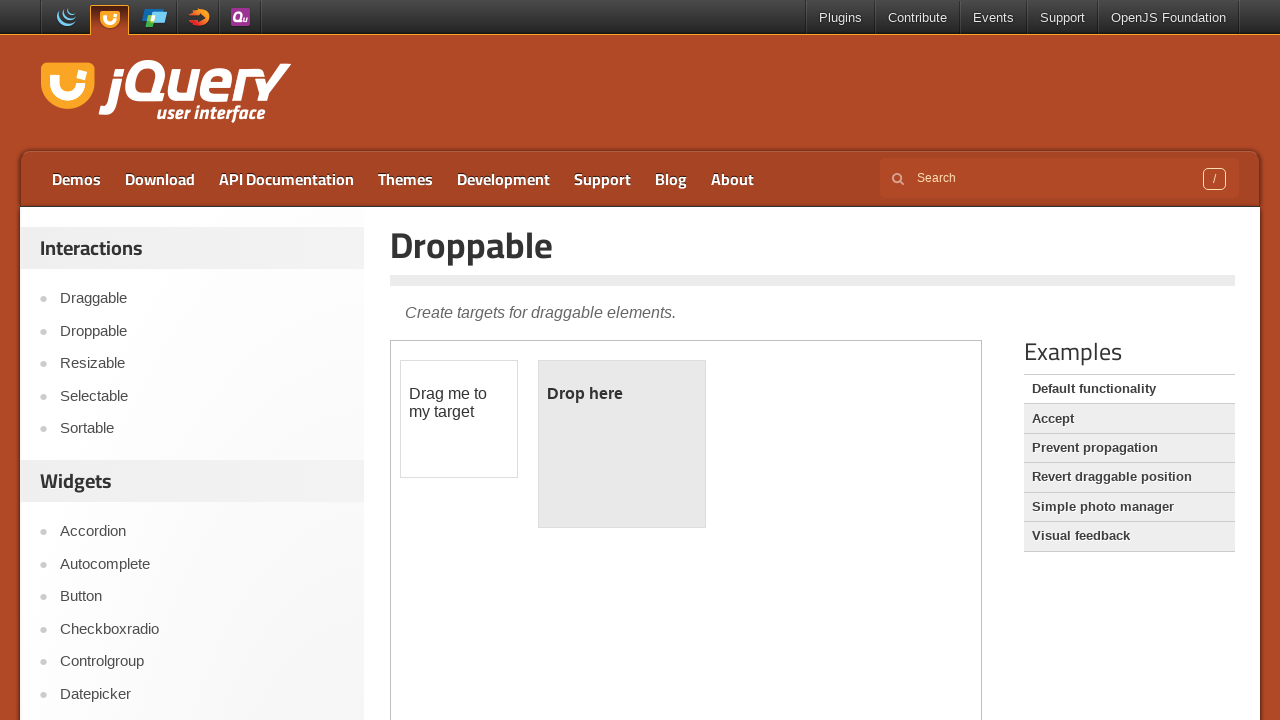

Located iframe containing drag and drop demo
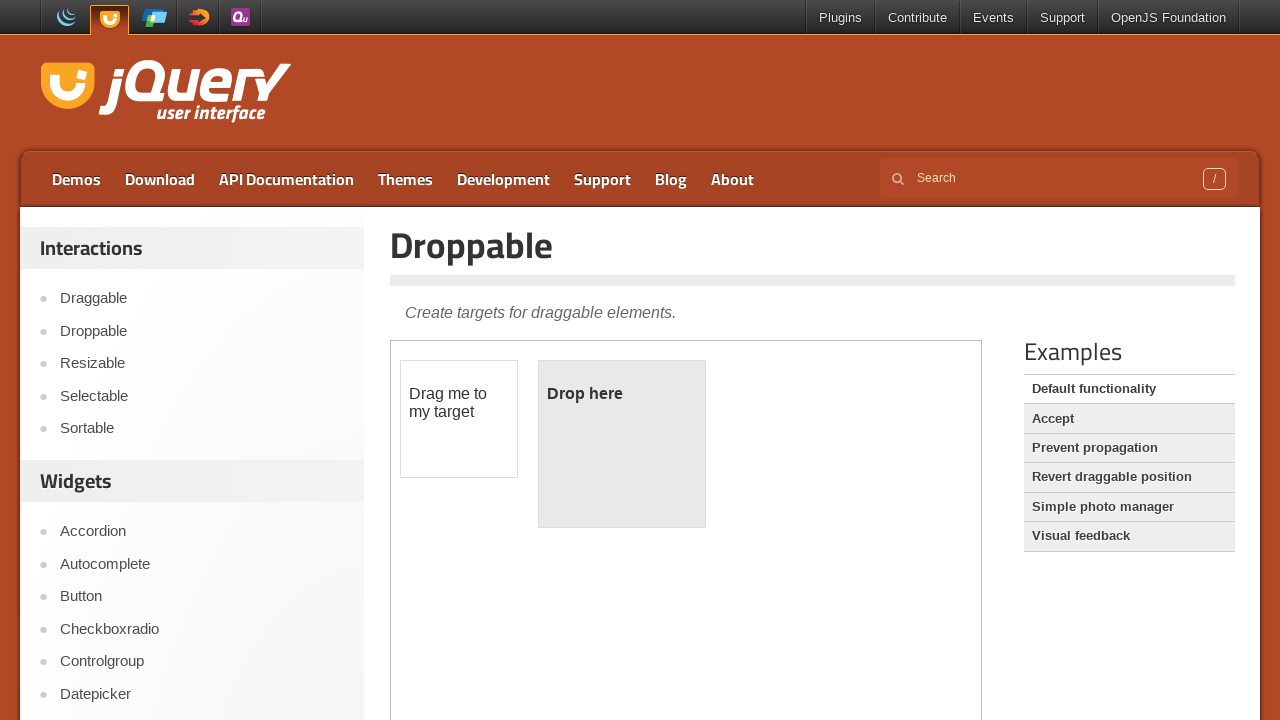

Located draggable source element within iframe
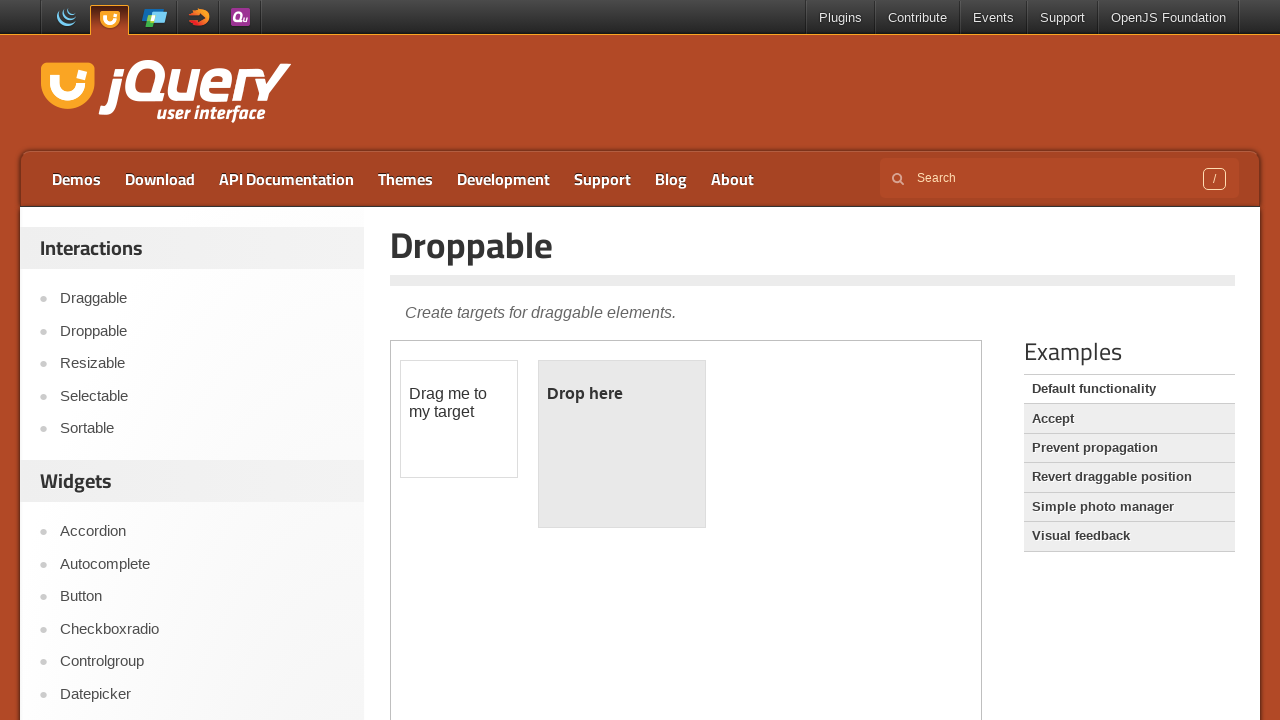

Located droppable target element within iframe
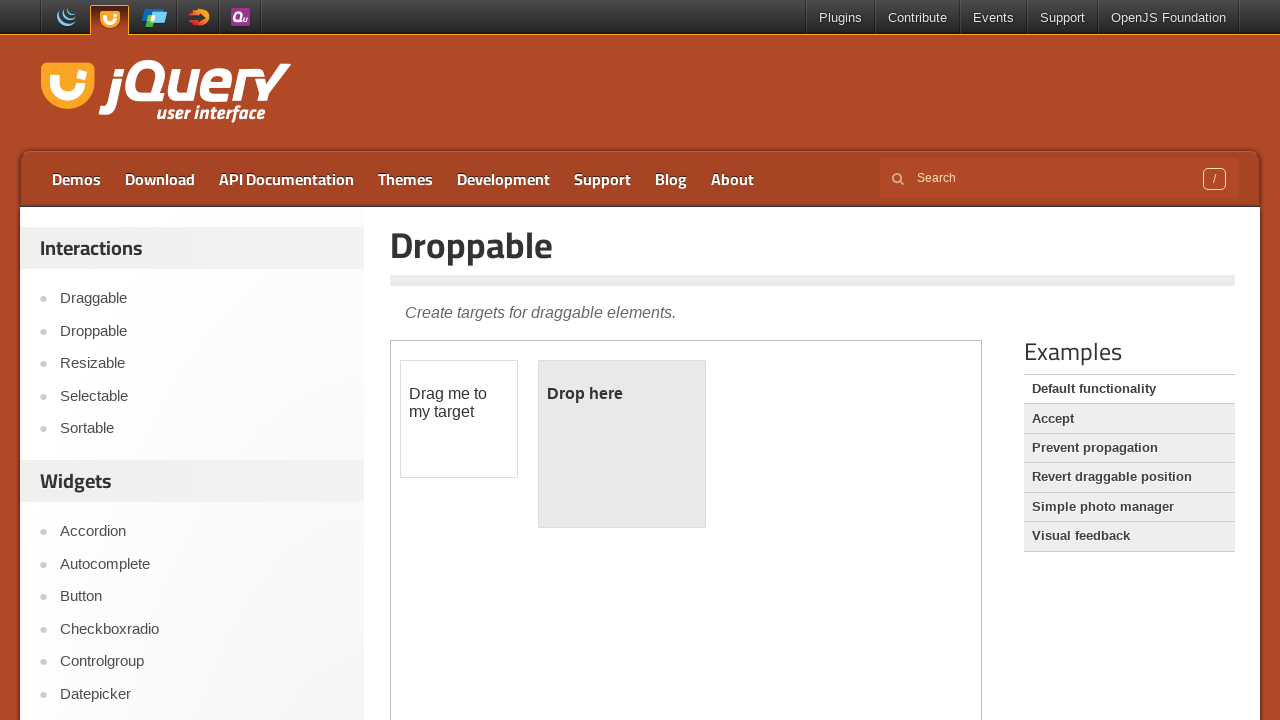

Dragged draggable element to droppable target area at (622, 444)
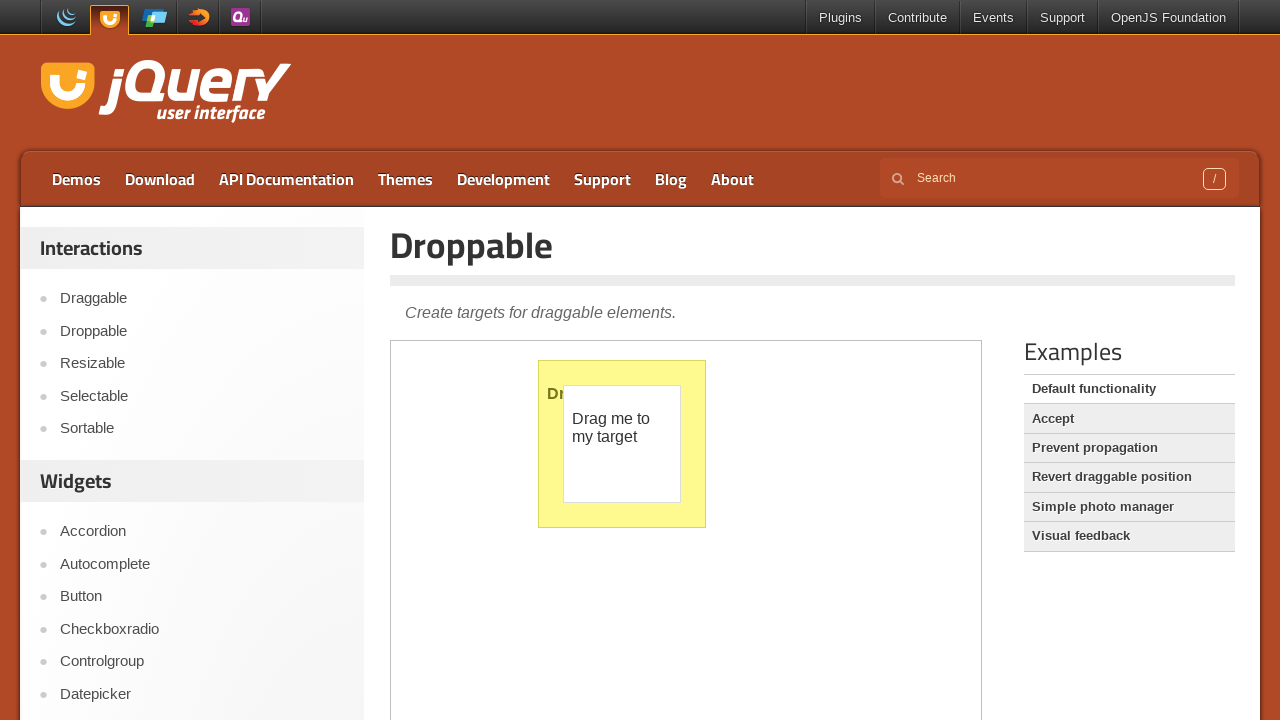

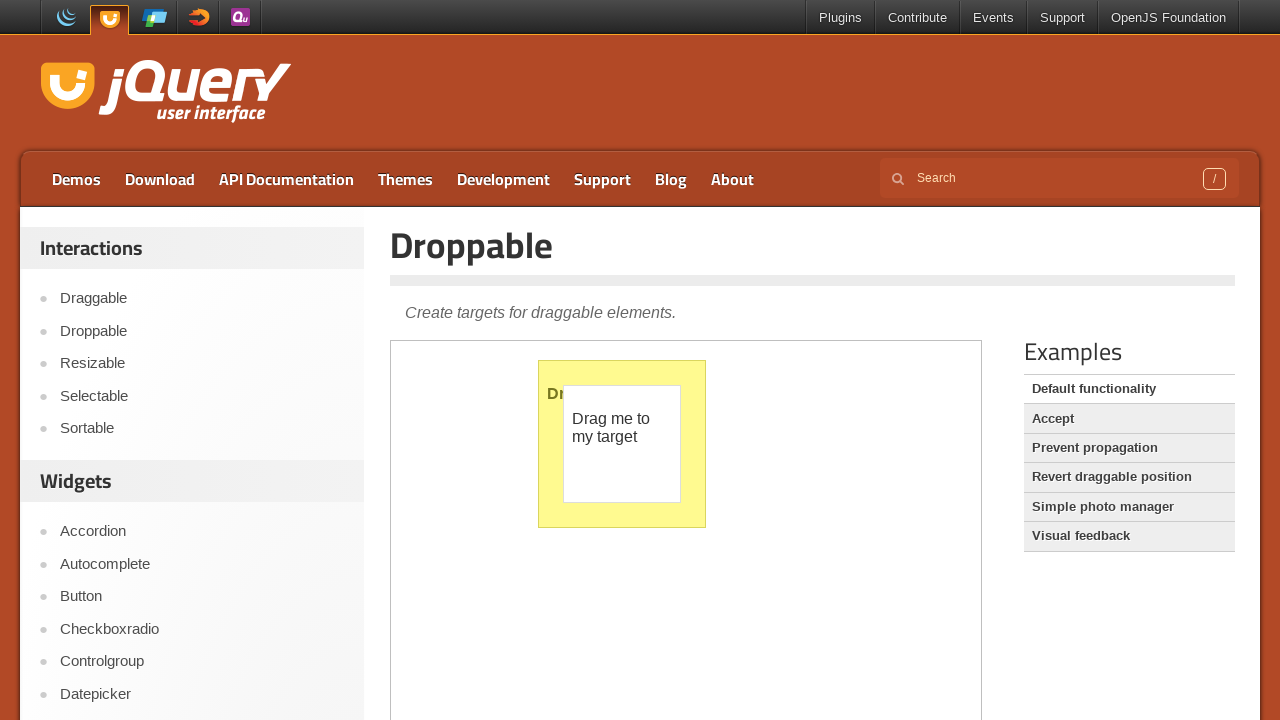